Tests the search functionality on Python.org by entering a search term and submitting the search form

Starting URL: https://www.python.org

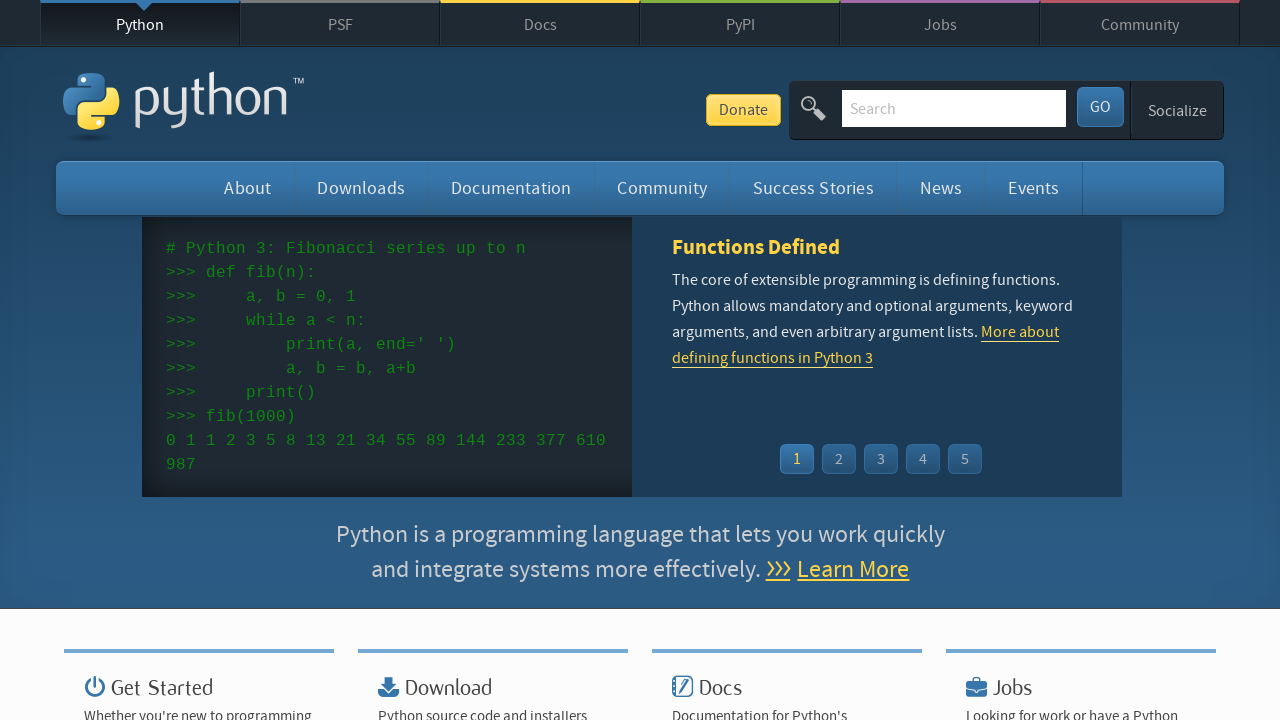

Filled search field with 'tensorflow' on input[name='q']
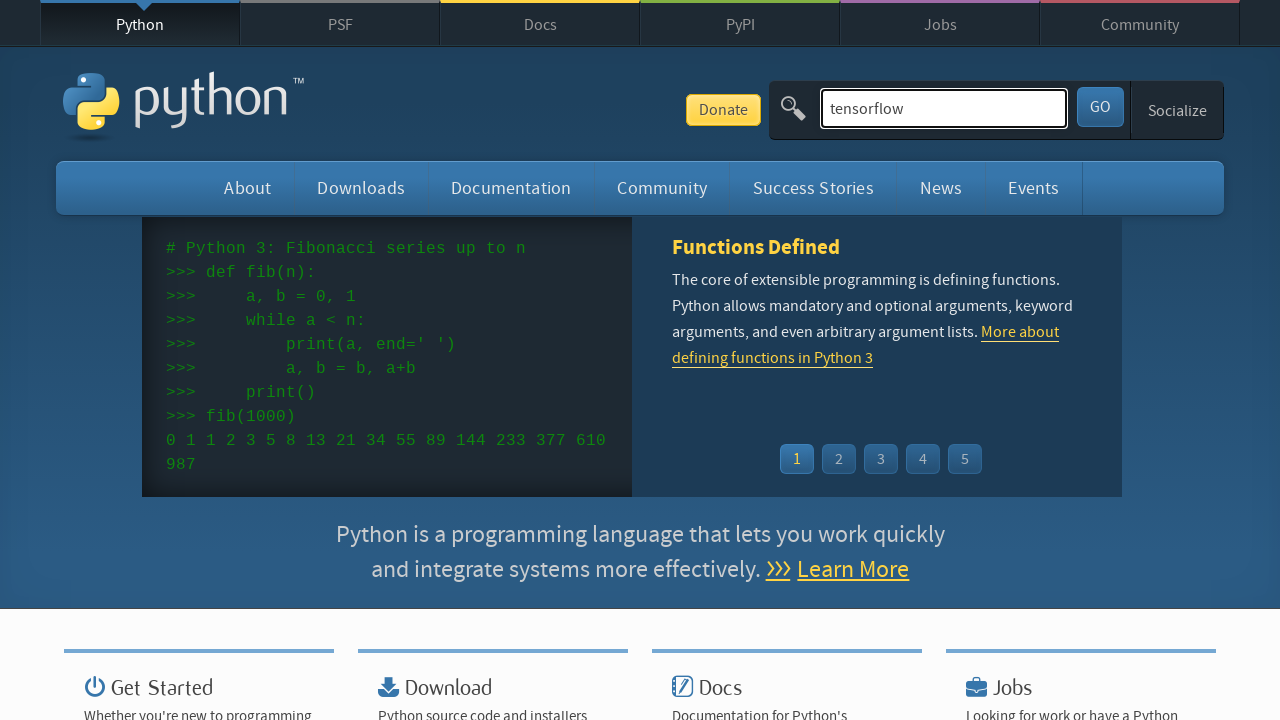

Pressed Enter to submit search form on input[name='q']
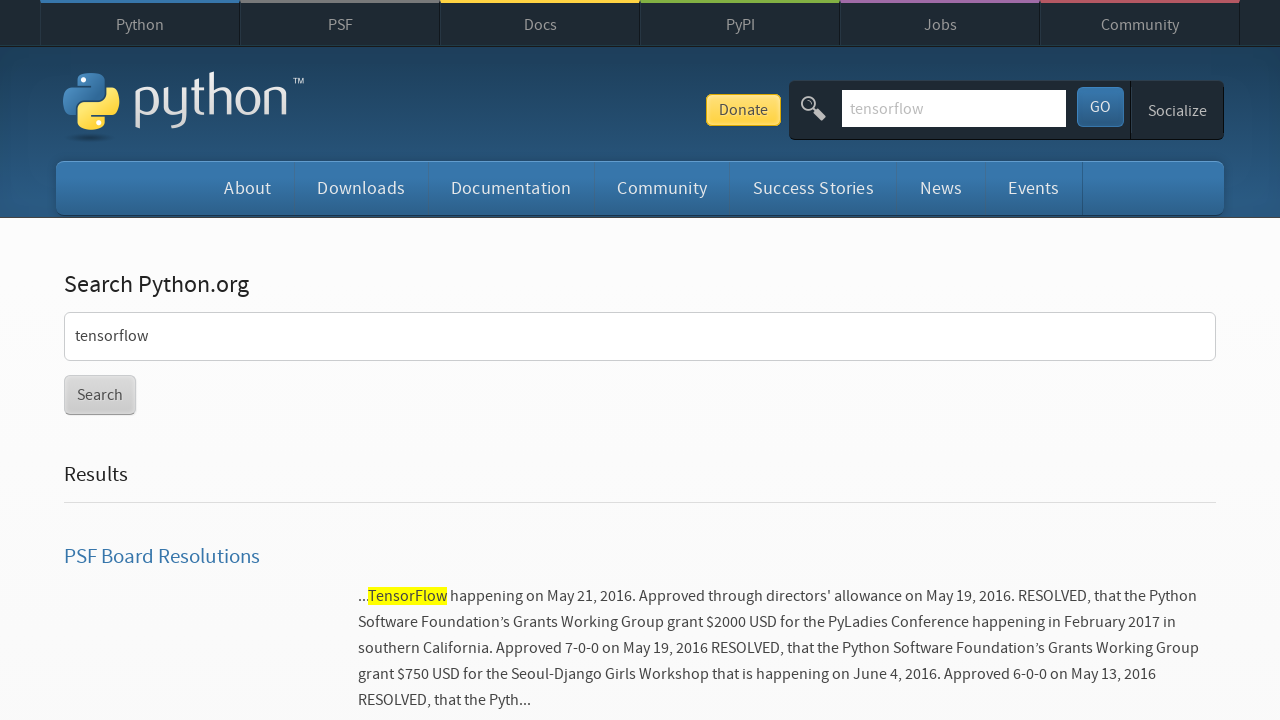

Search results page loaded
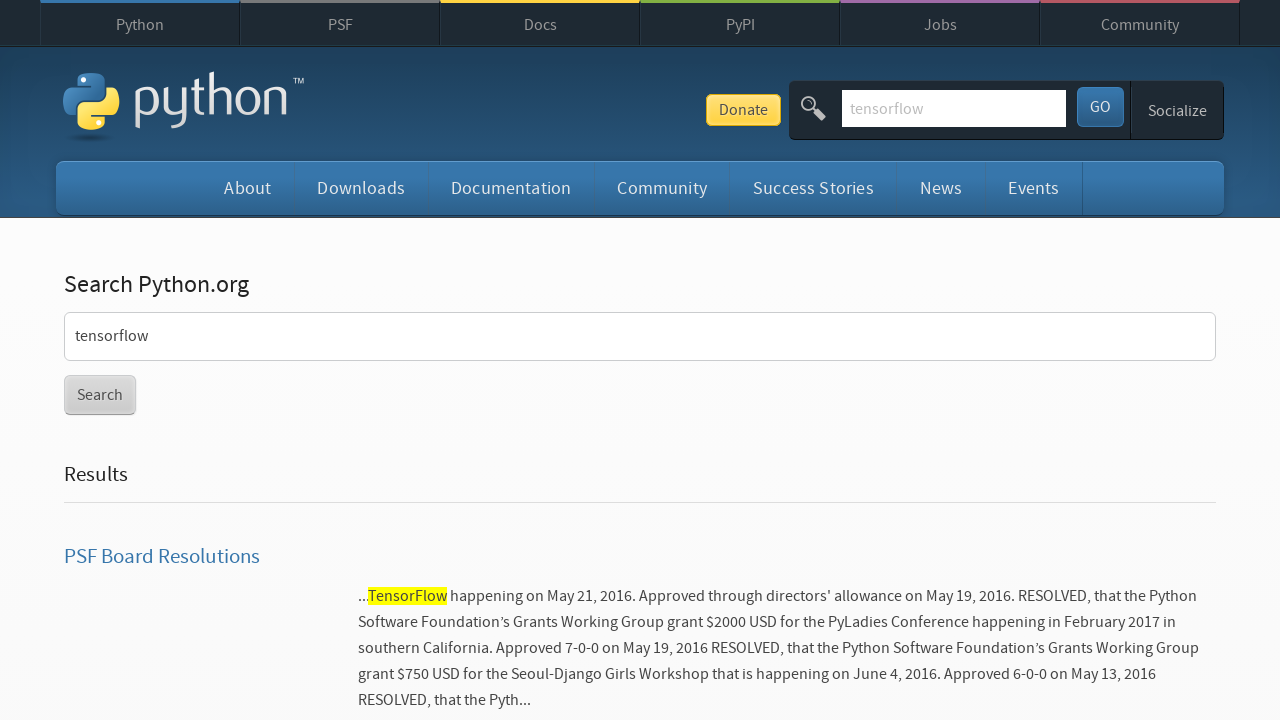

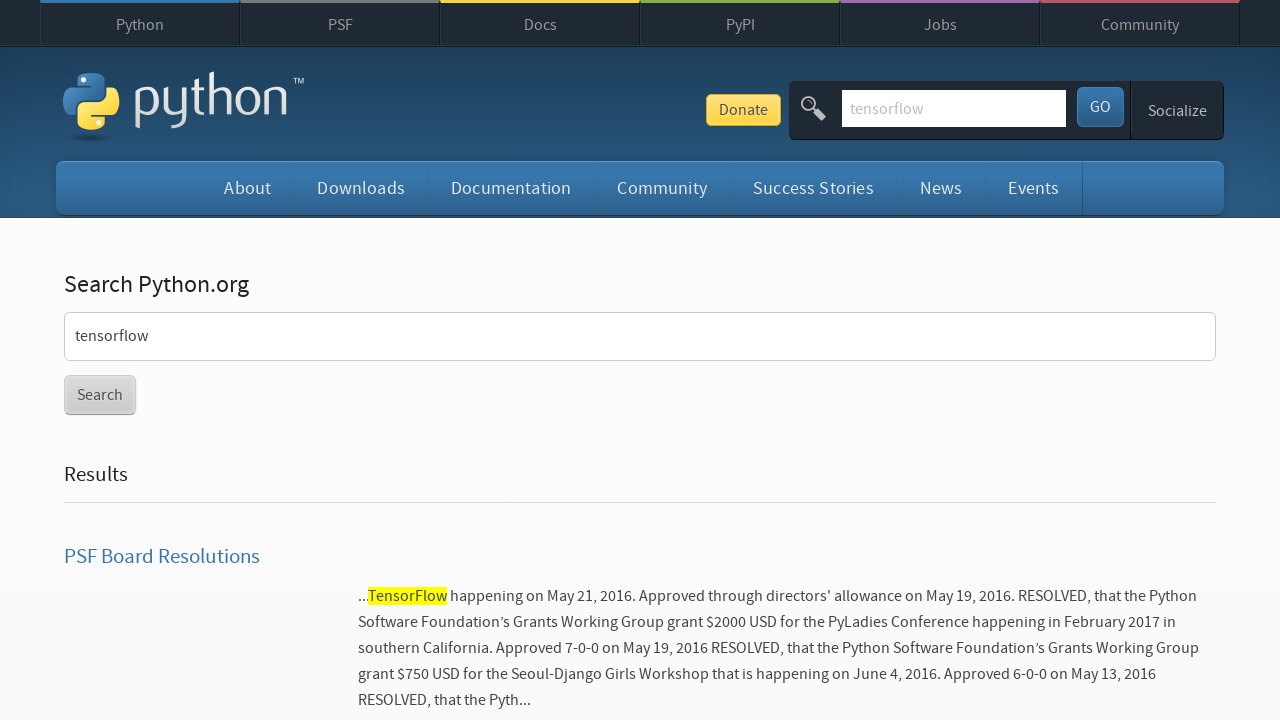